Tests dropdown interaction on the Semantic UI documentation page by hovering over and clicking on a dropdown element.

Starting URL: https://semantic-ui.com/modules/dropdown.html

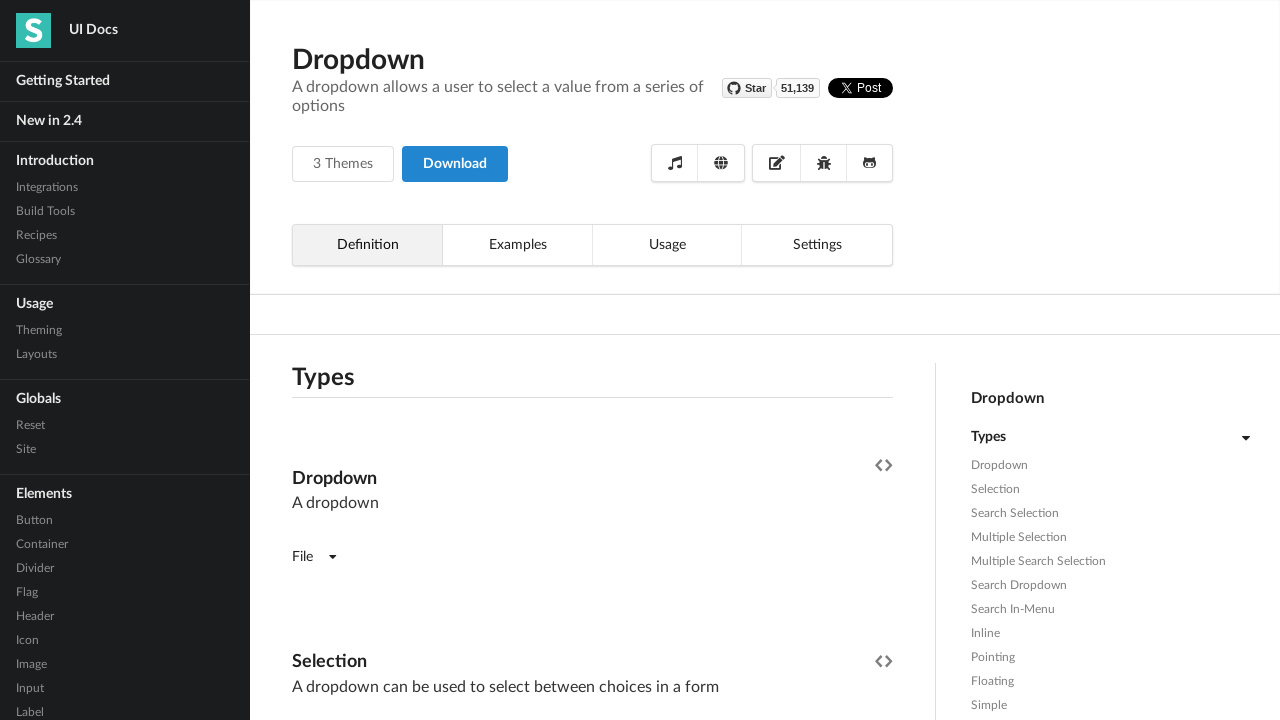

Located the first dropdown text element
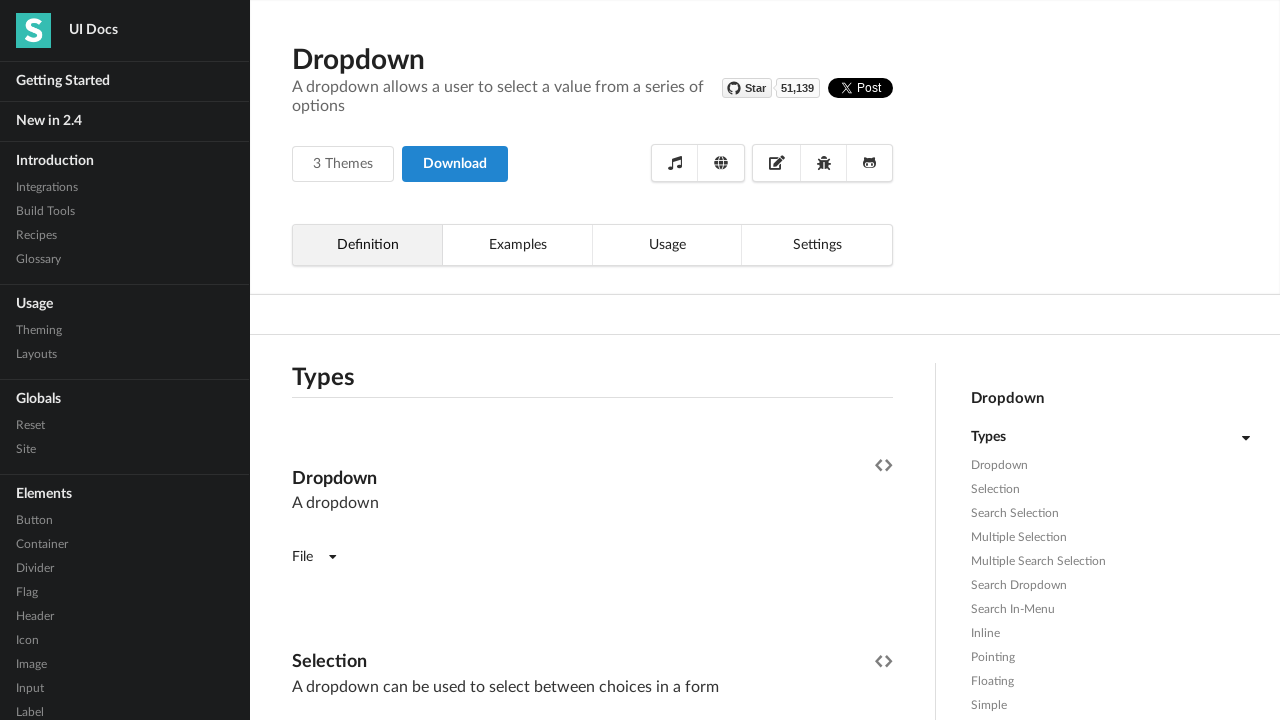

Hovered over the dropdown element at (302, 557) on (//div[@class='text'])[1]
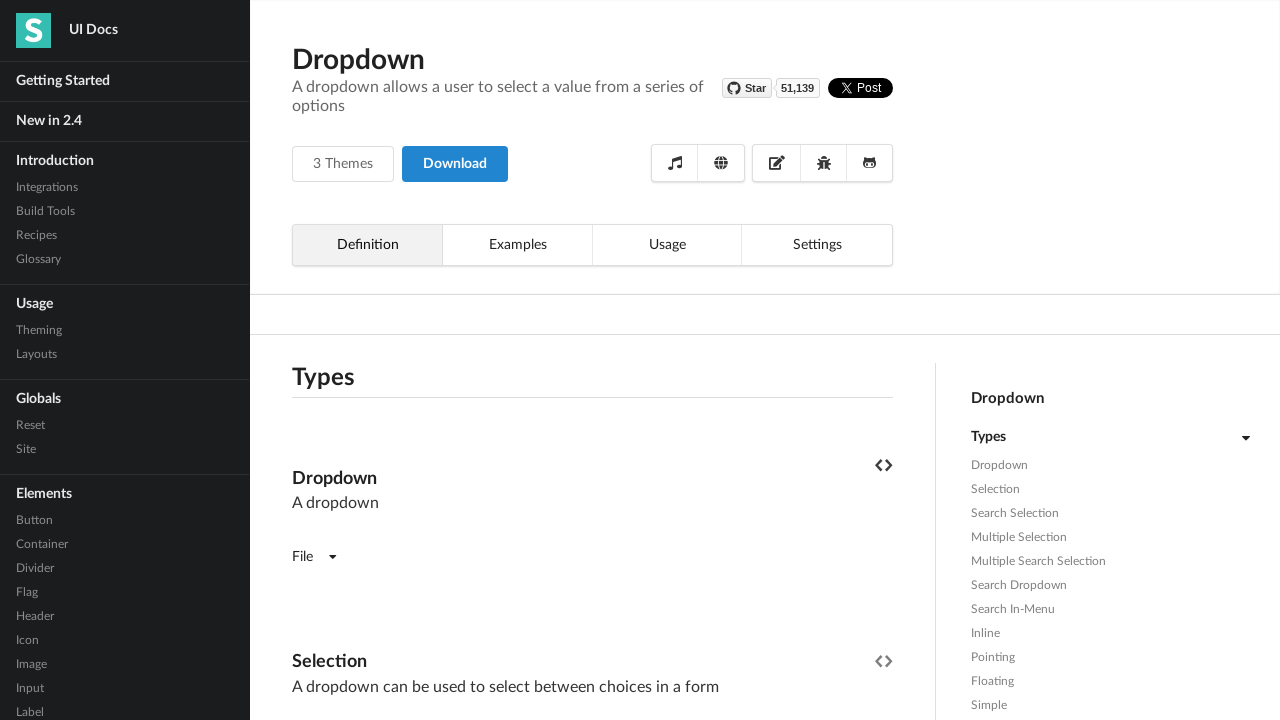

Clicked on the dropdown element at (302, 557) on (//div[@class='text'])[1]
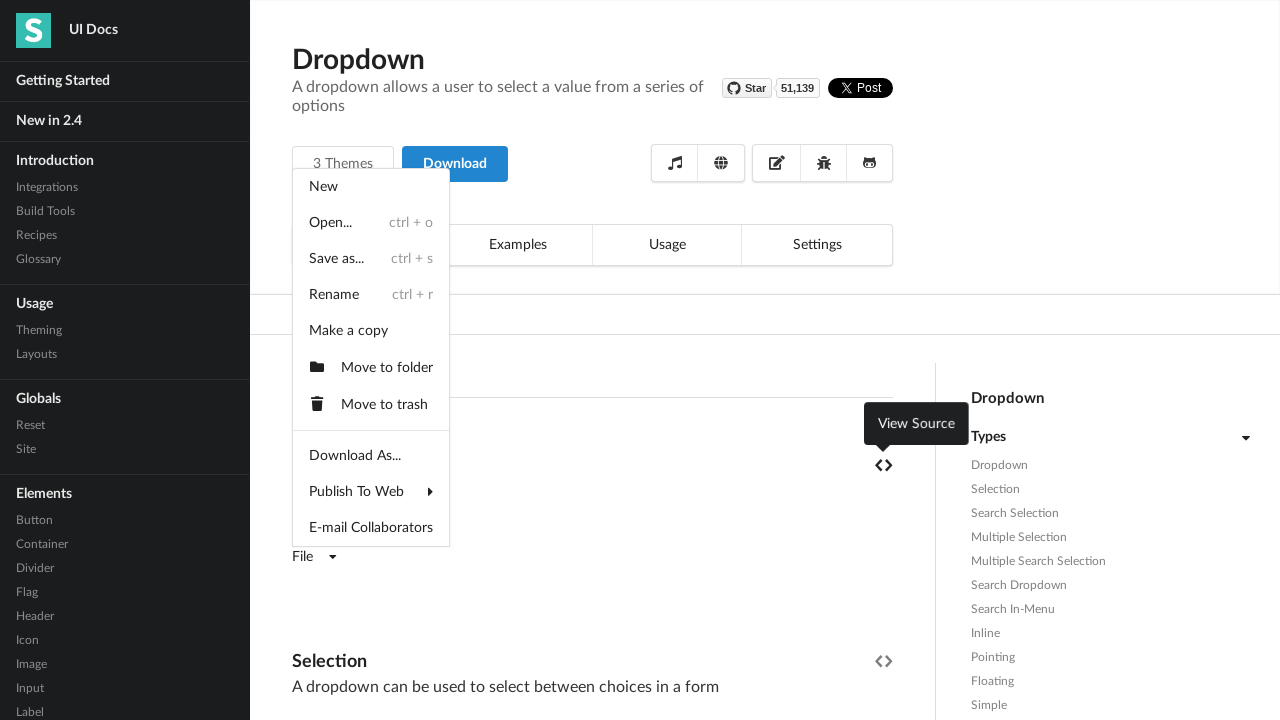

Waited for dropdown to respond
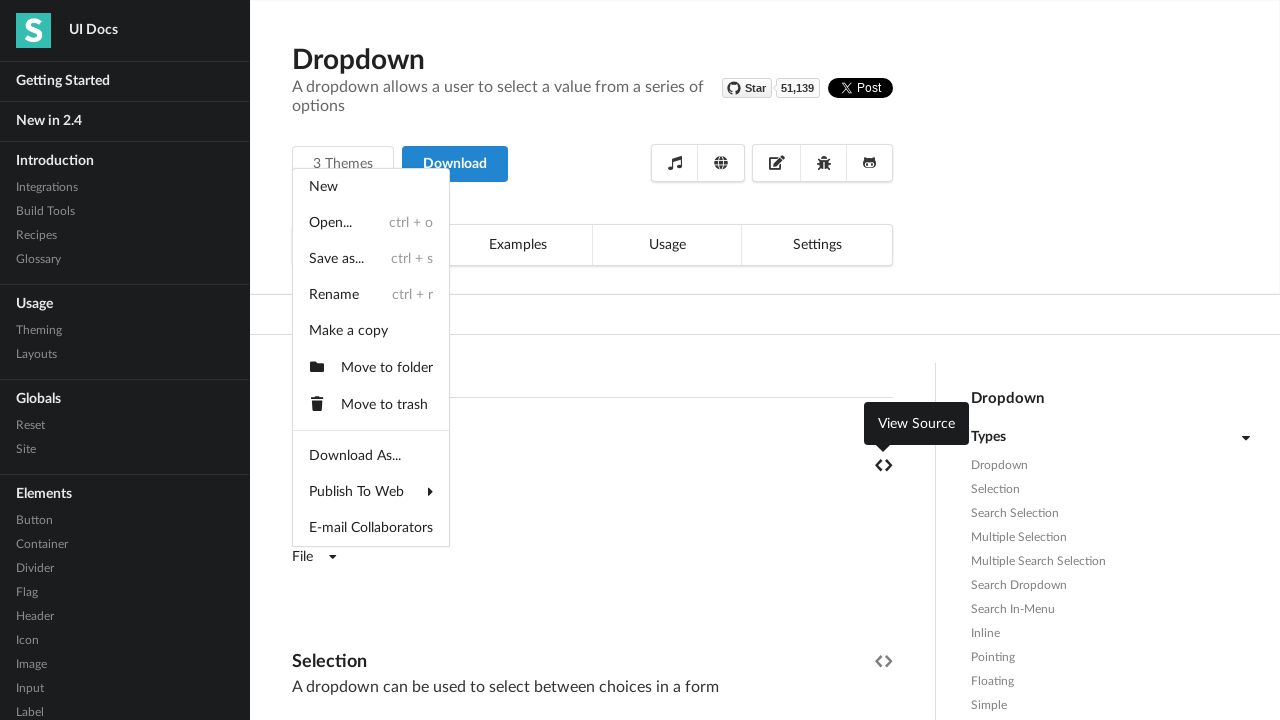

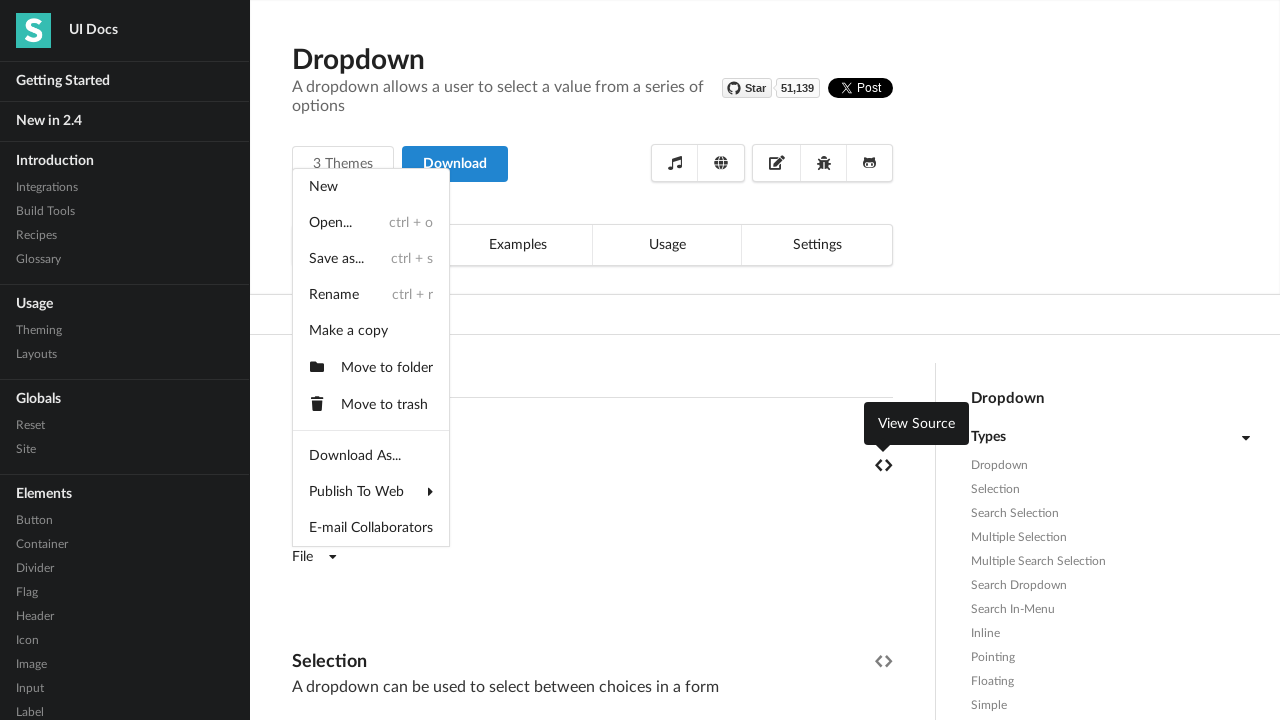